Navigates to a page, clicks a link with a mathematically calculated text value, then fills out a form with personal information (first name, last name, city, country) and submits it.

Starting URL: http://suninjuly.github.io/find_link_text

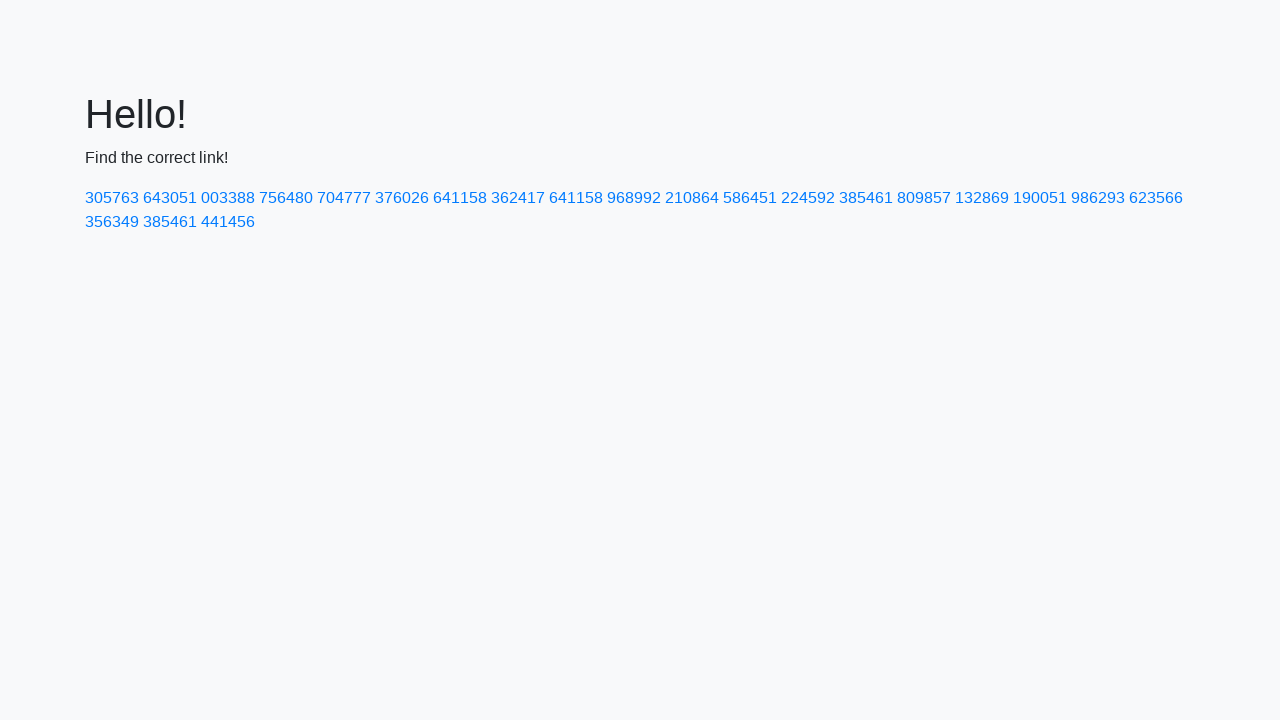

Clicked link with mathematically calculated text '224592' at (808, 198) on text=224592
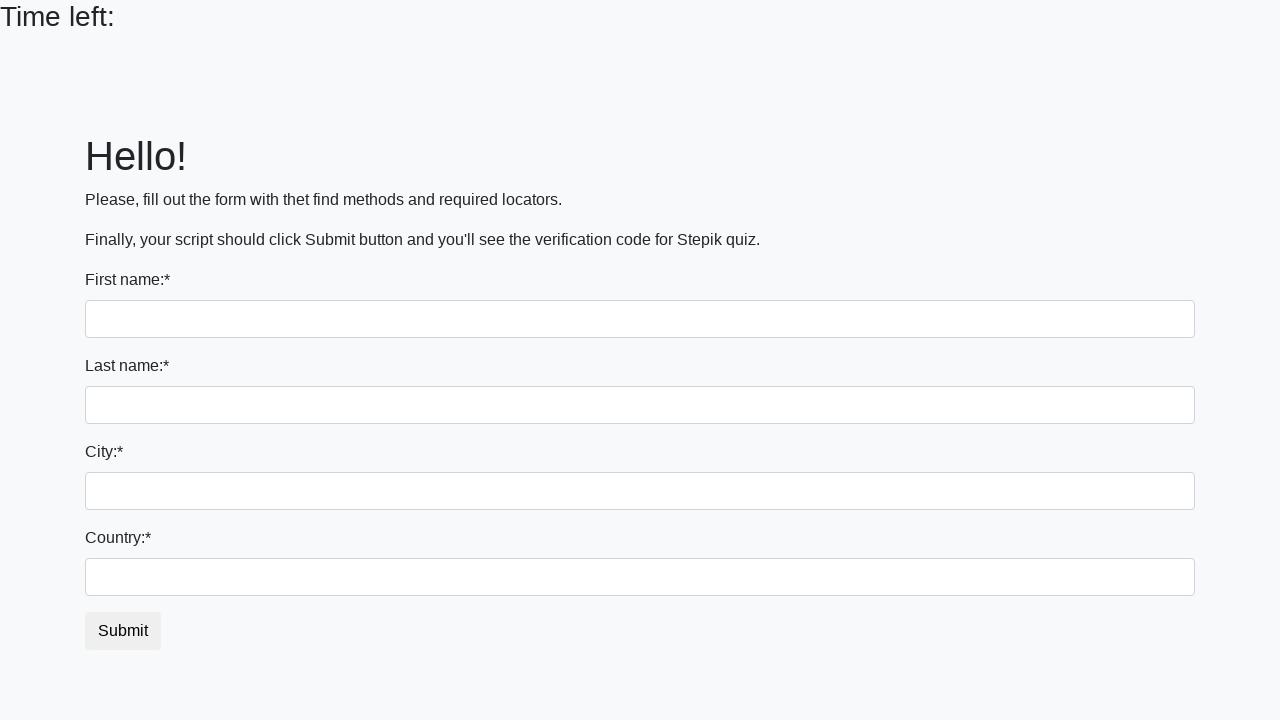

Filled first name field with 'Ivan' on input
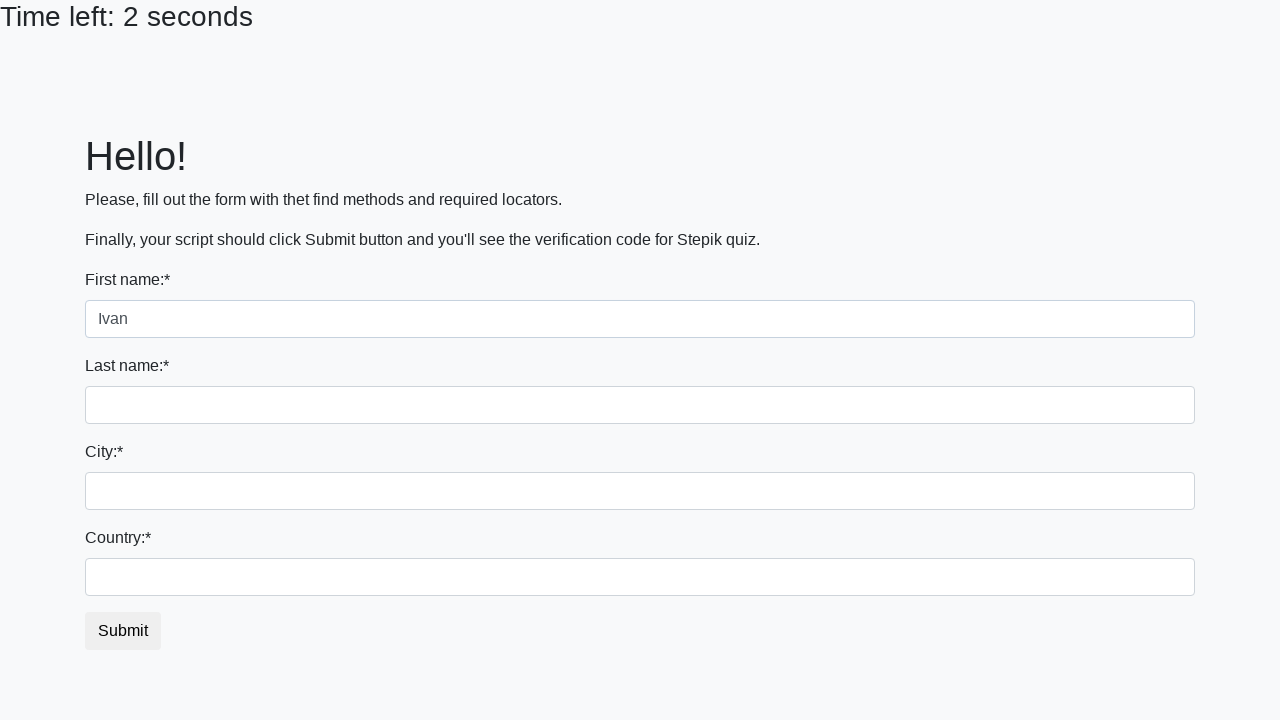

Filled last name field with 'Petrov' on input[name='last_name']
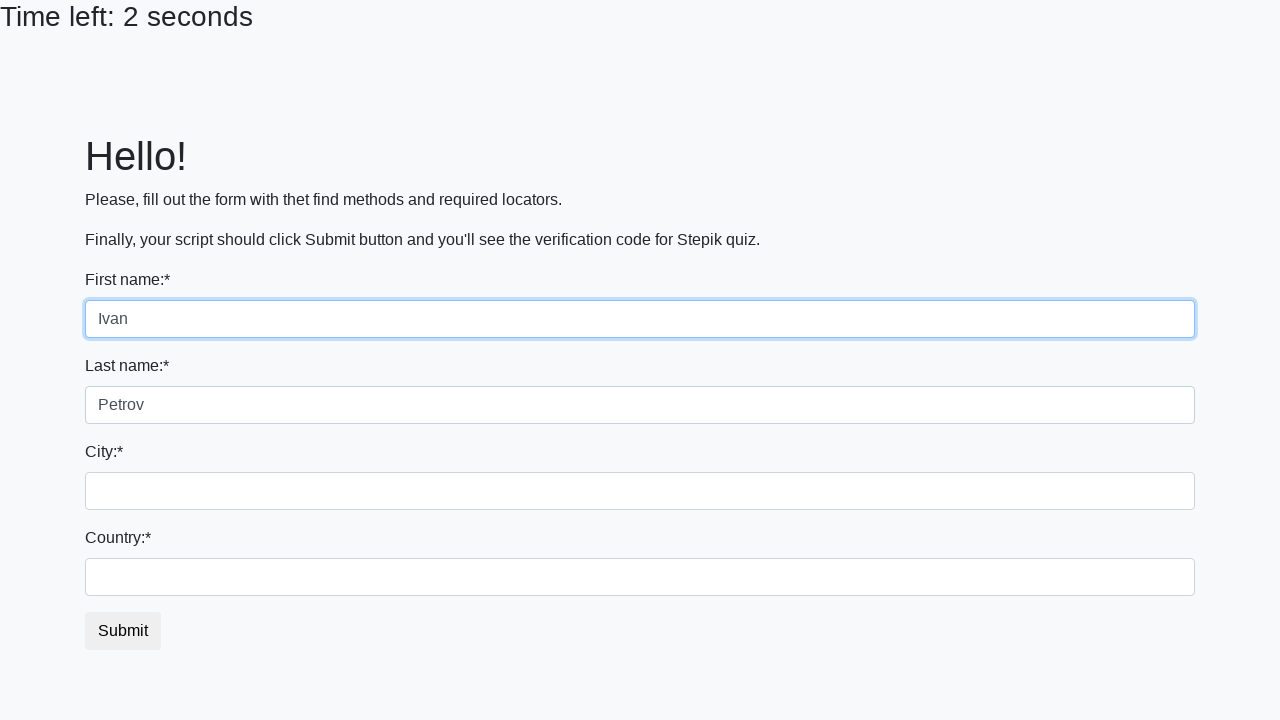

Filled city field with 'Smolensk' on .city
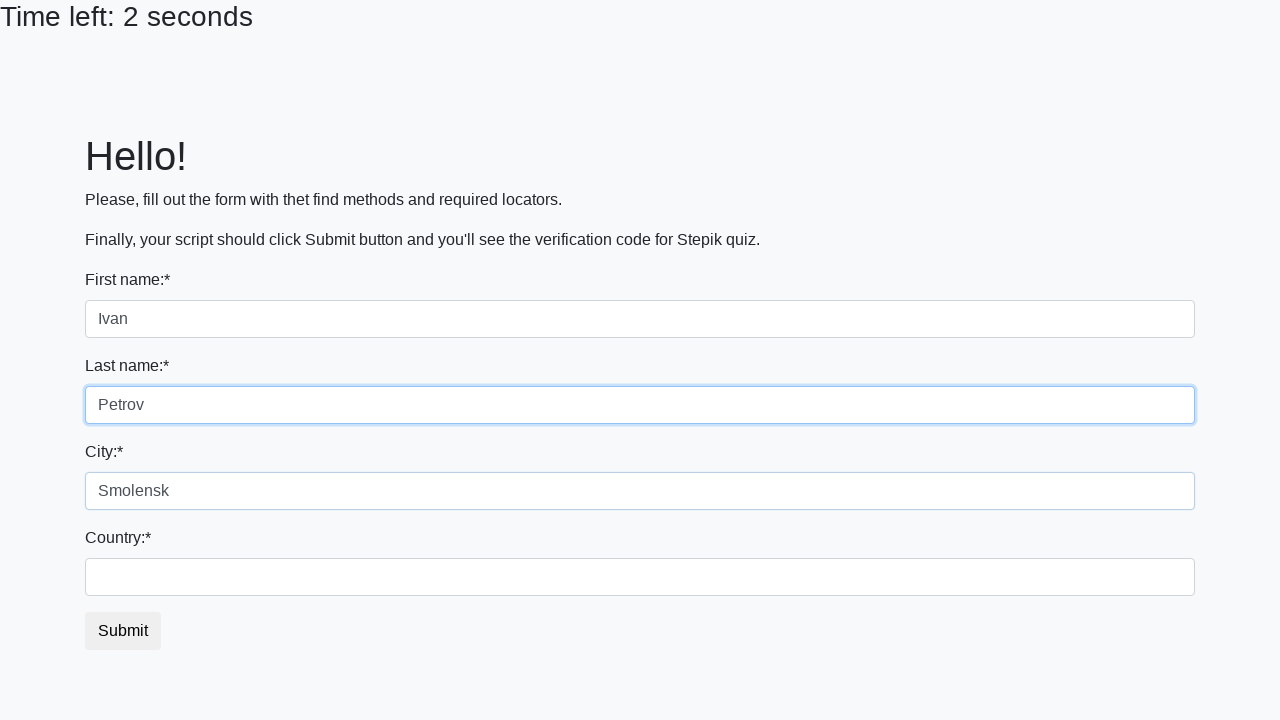

Filled country field with 'Russia' on #country
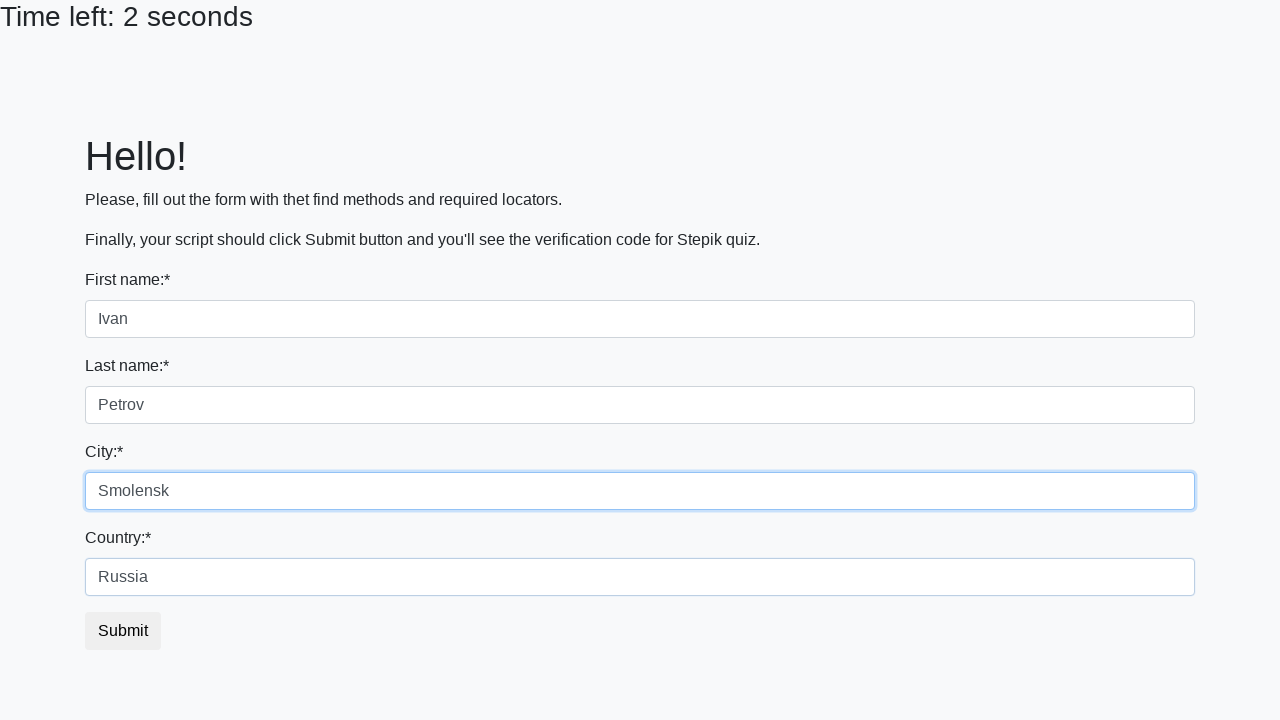

Clicked submit button to complete form submission at (123, 631) on button.btn
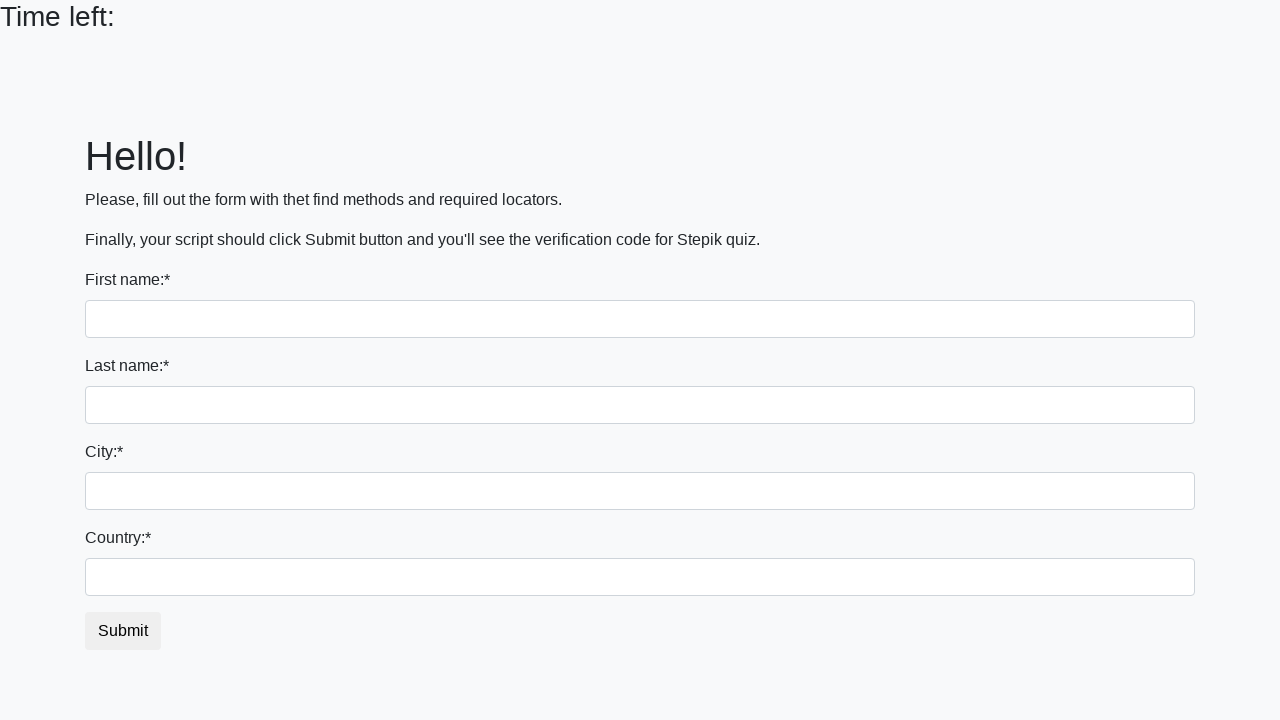

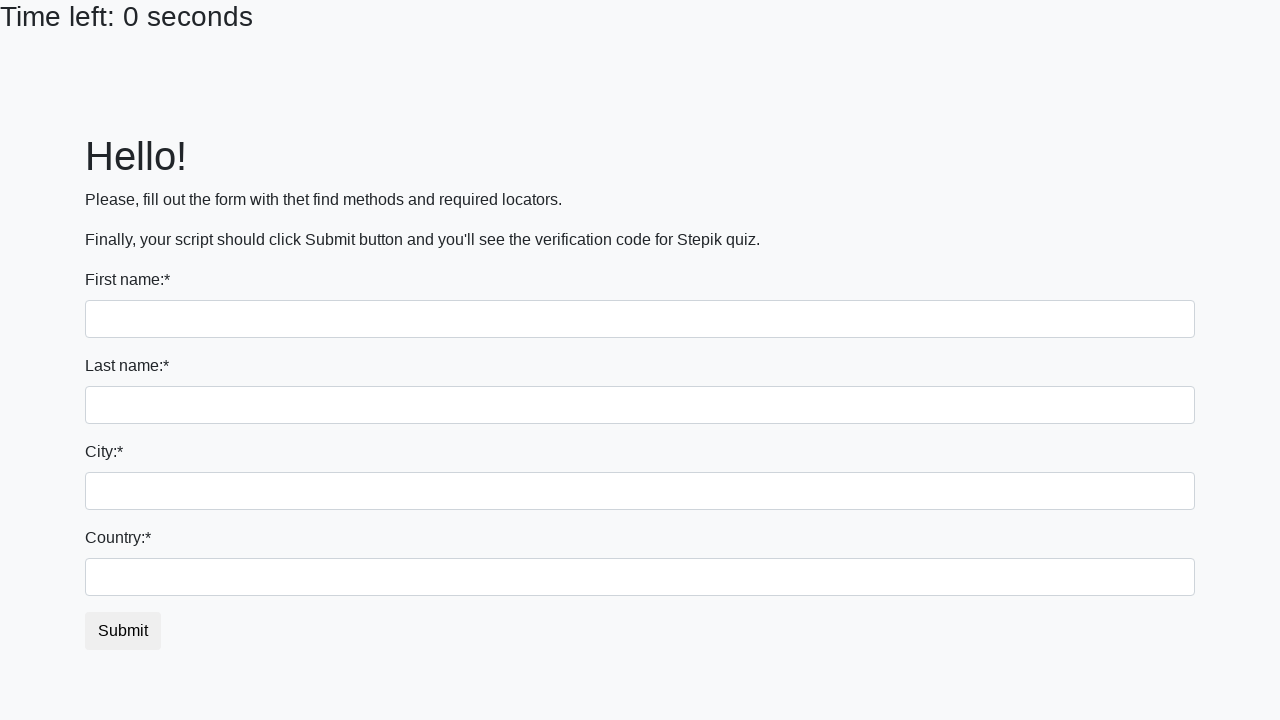